Navigates to the Applitools demo app page and clicks the log-in button to access the app window.

Starting URL: https://demo.applitools.com

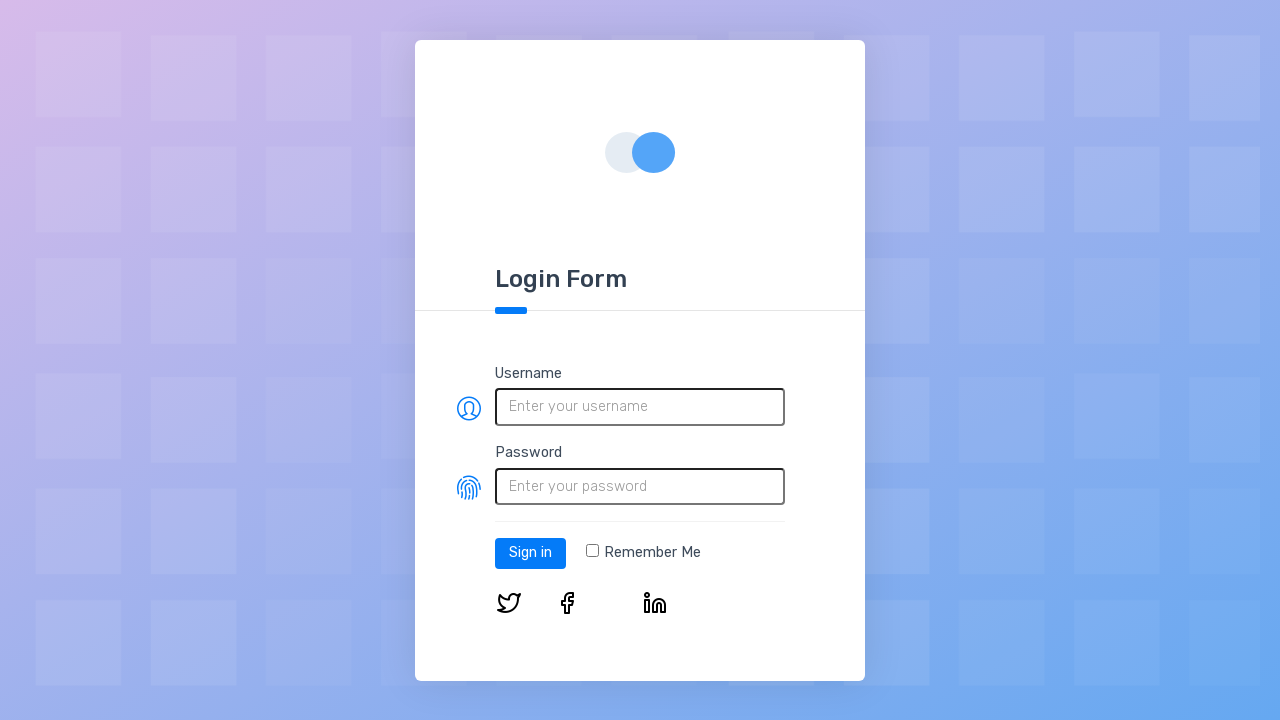

Waited for home page to load (domcontentloaded)
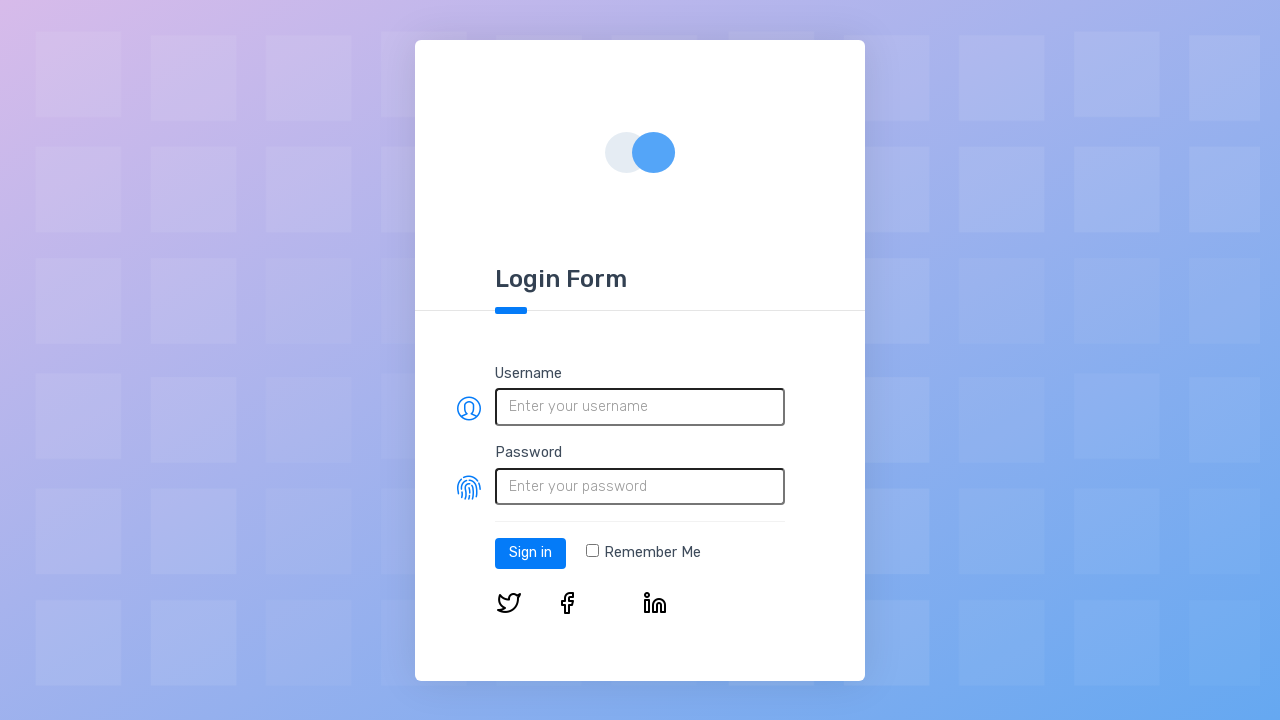

Clicked the log-in button at (530, 553) on #log-in
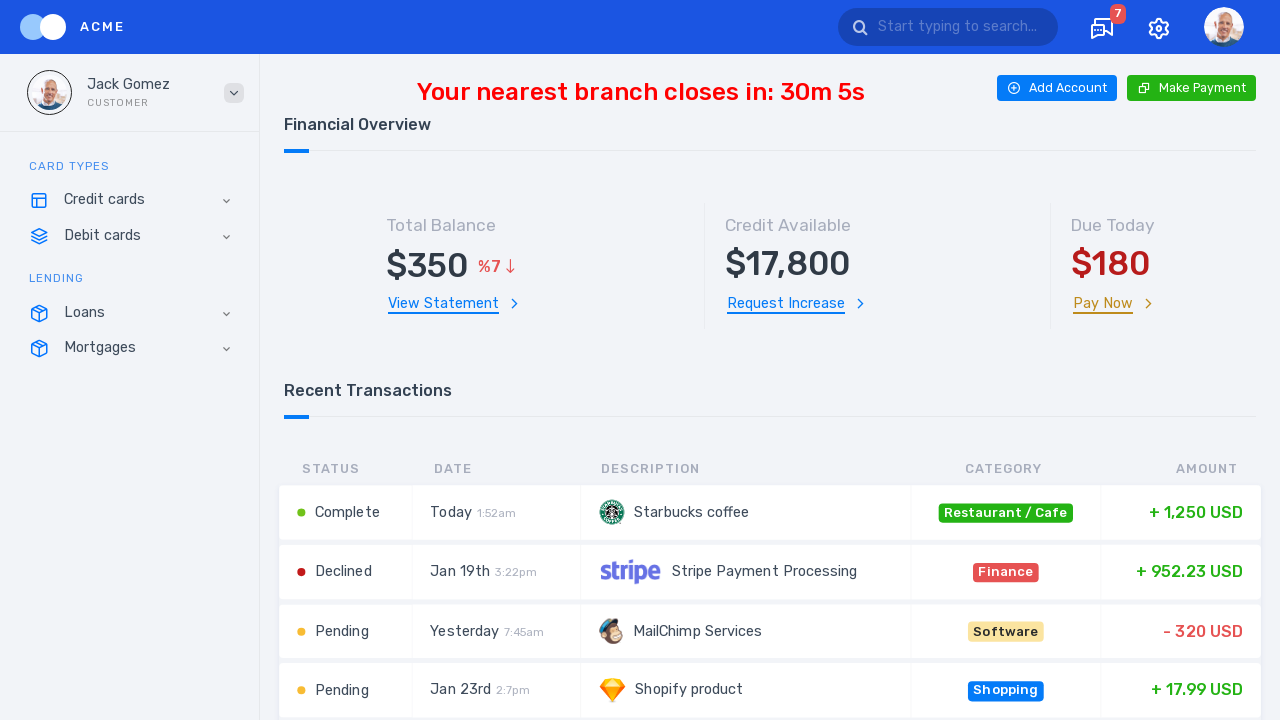

Waited for app window to load after login (domcontentloaded)
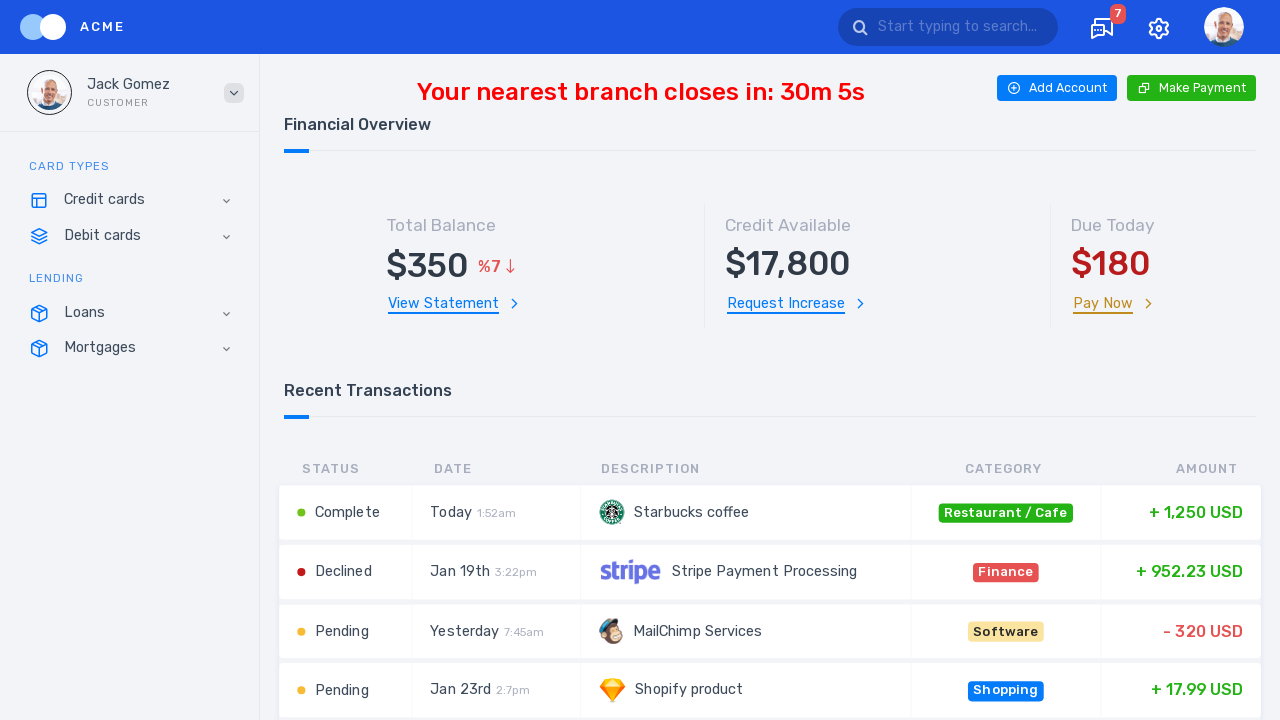

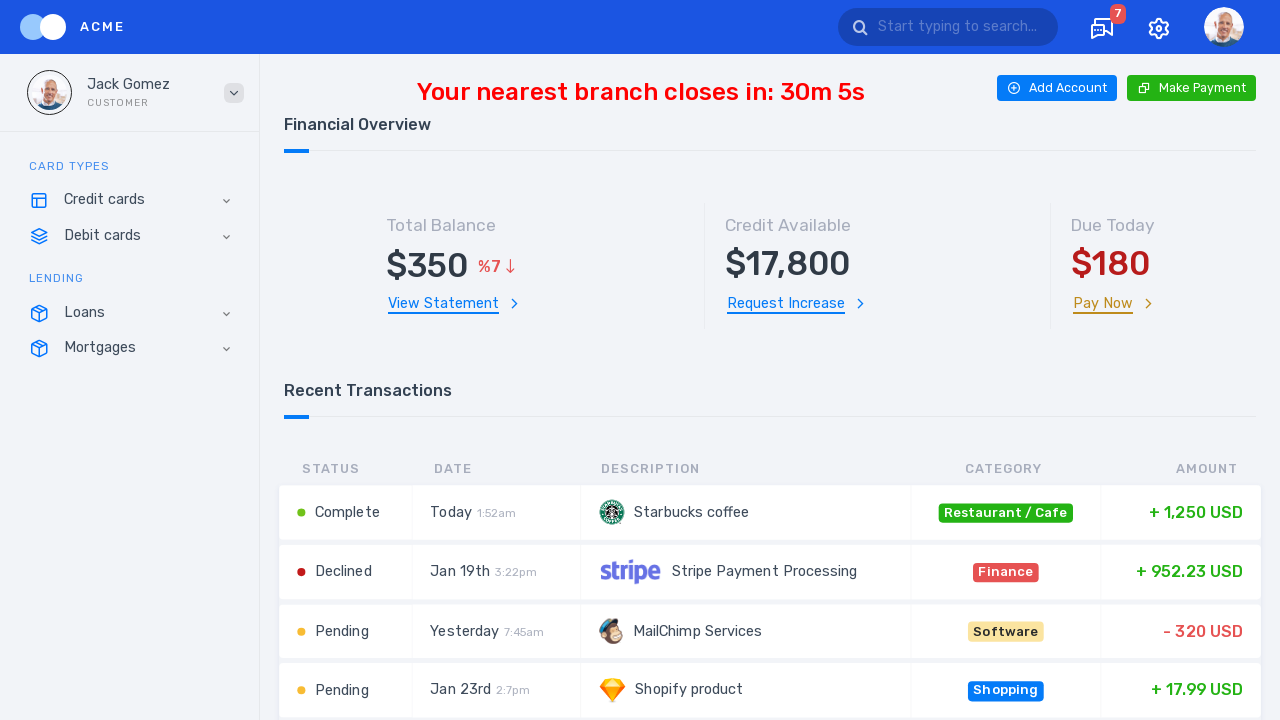